Clicks on the 11th link on the Heroku test page to navigate to a specific section

Starting URL: https://the-internet.herokuapp.com/

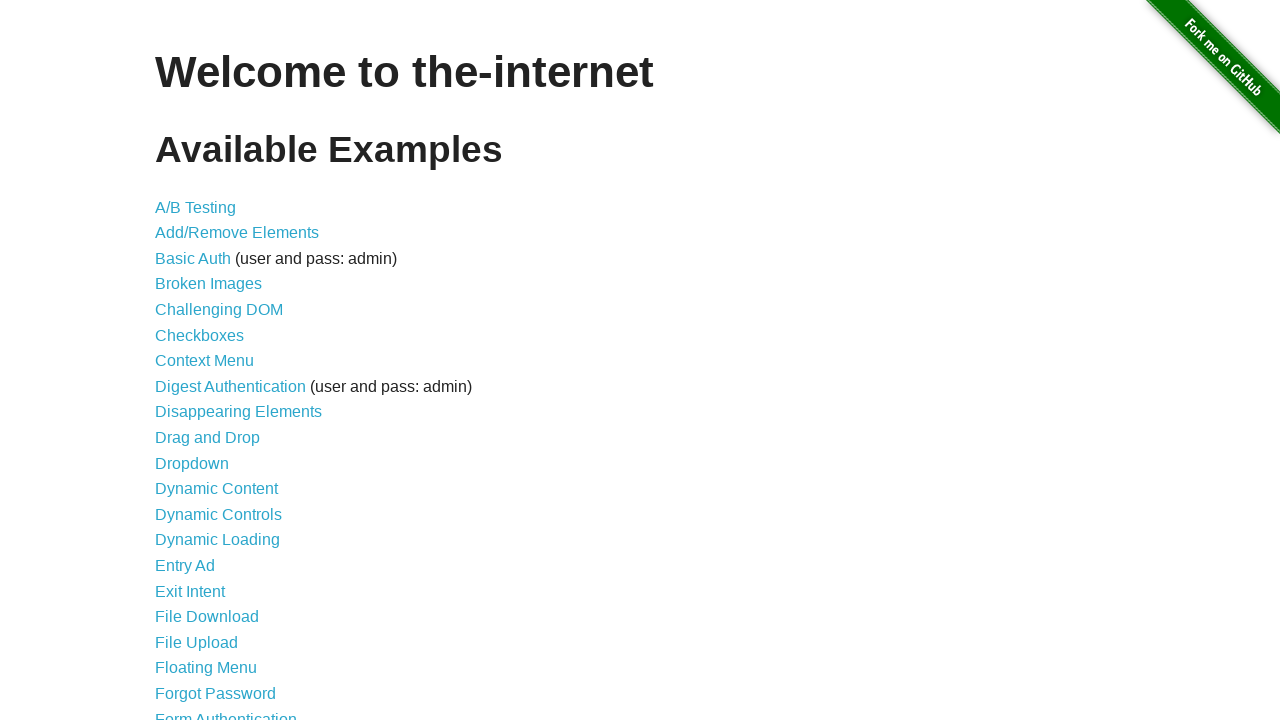

Navigated to Heroku test page
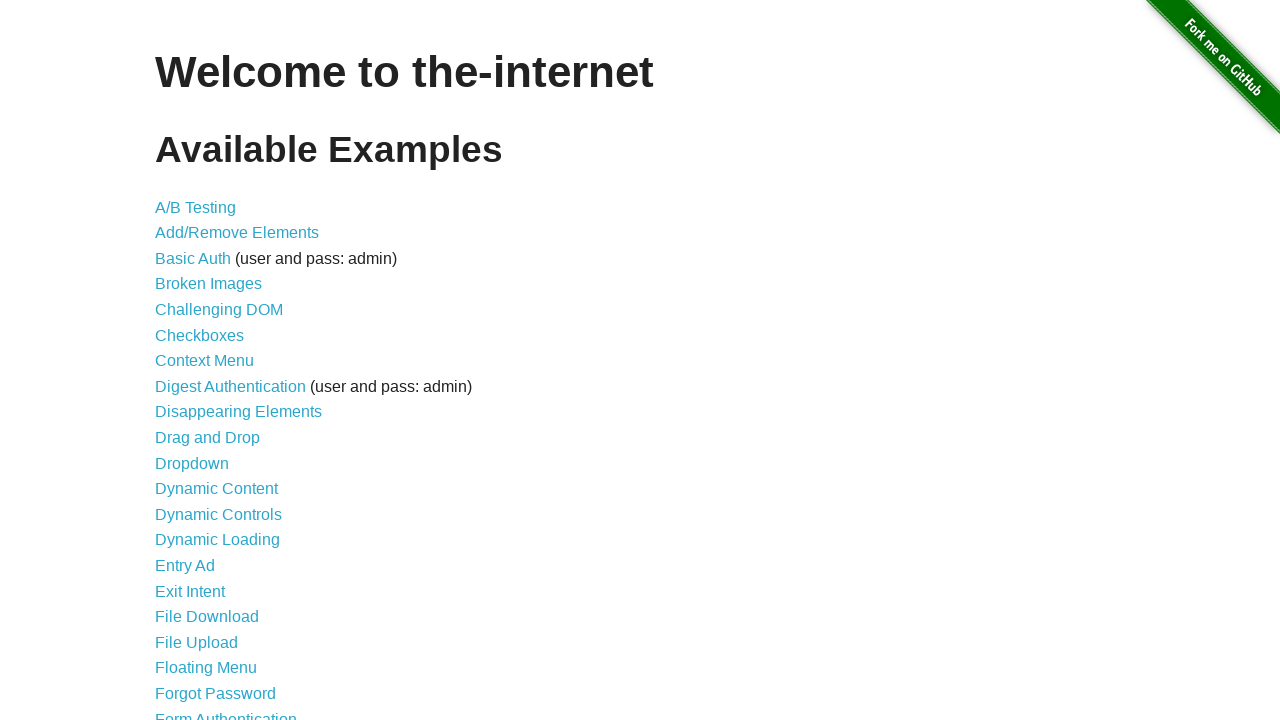

Retrieved all links on the page
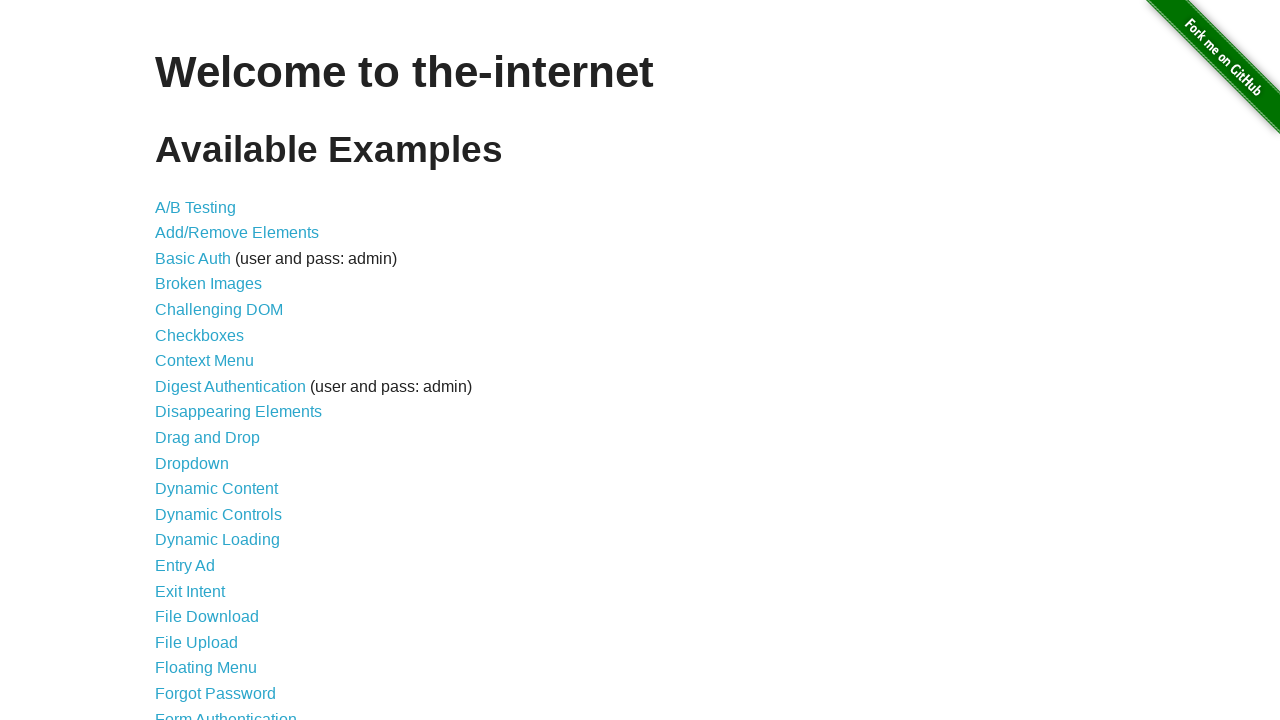

Clicked the 11th link to navigate to specific section at (208, 438) on a >> nth=10
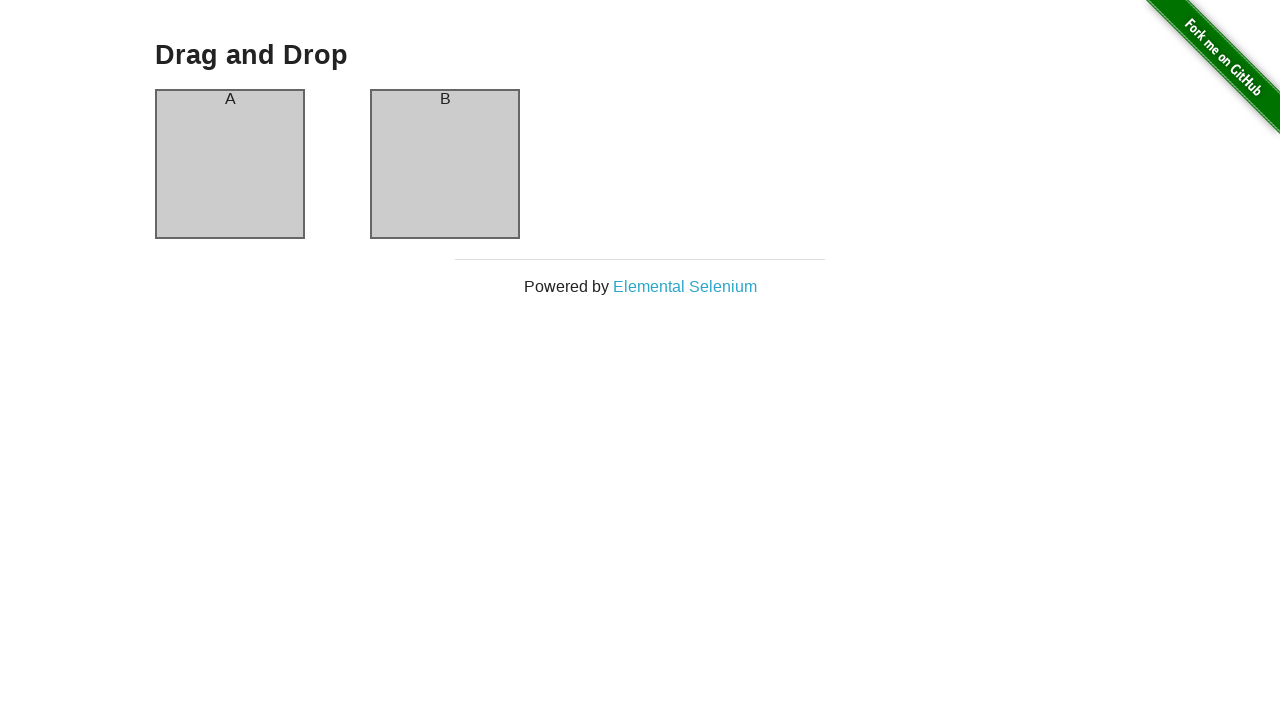

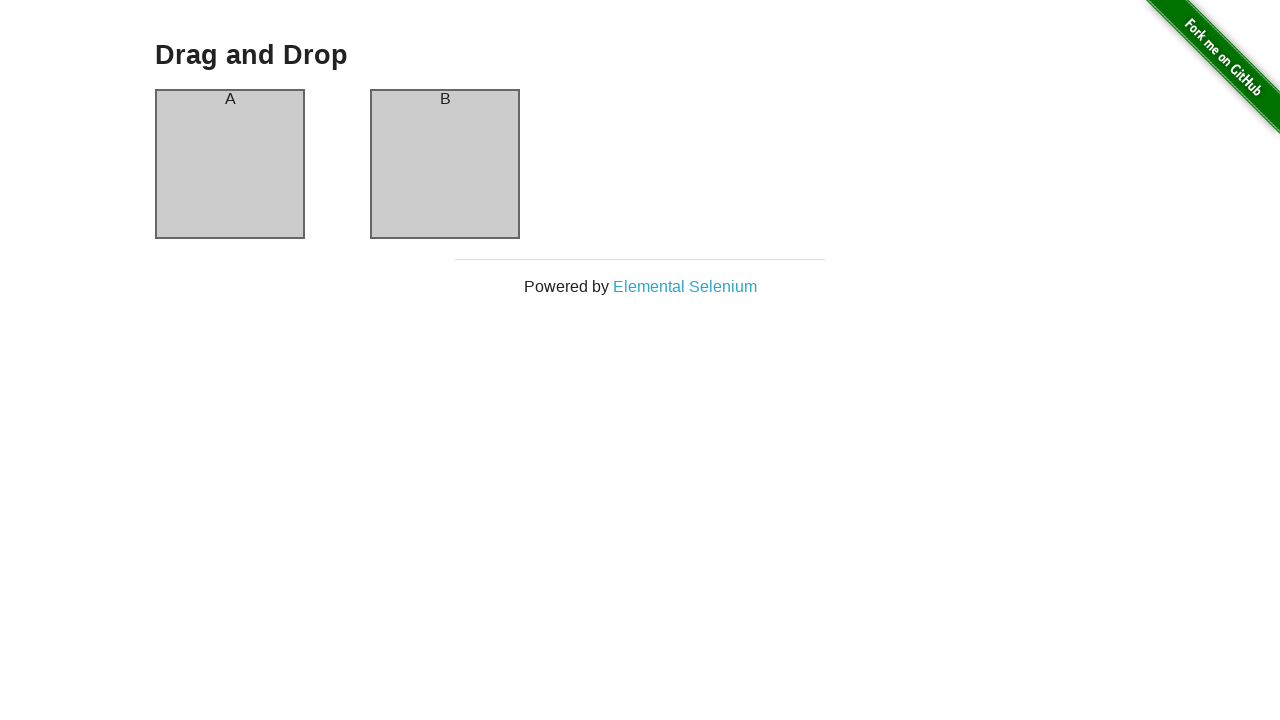